Tests the validation of an invalid CEP (Brazilian postal code) by entering a non-existent CEP and verifying that an error message is displayed.

Starting URL: https://sitetc1kaykywaleskabreno.vercel.app/medico

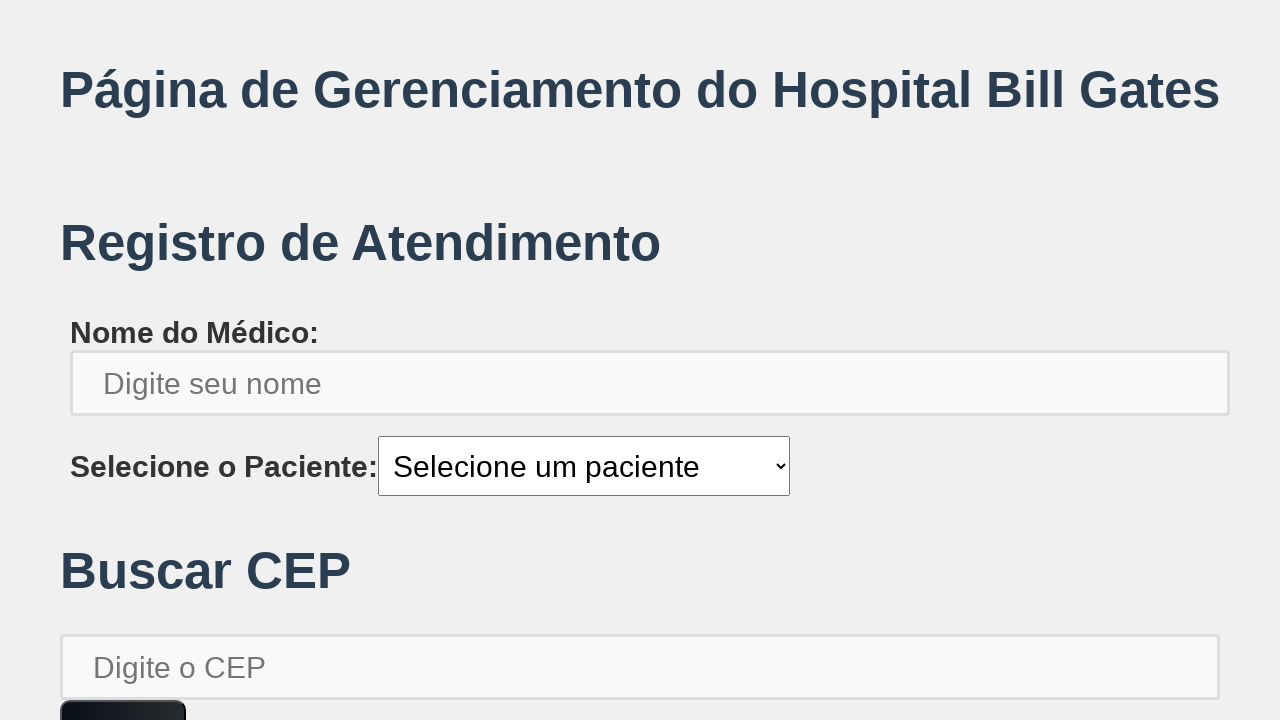

CEP input field became visible
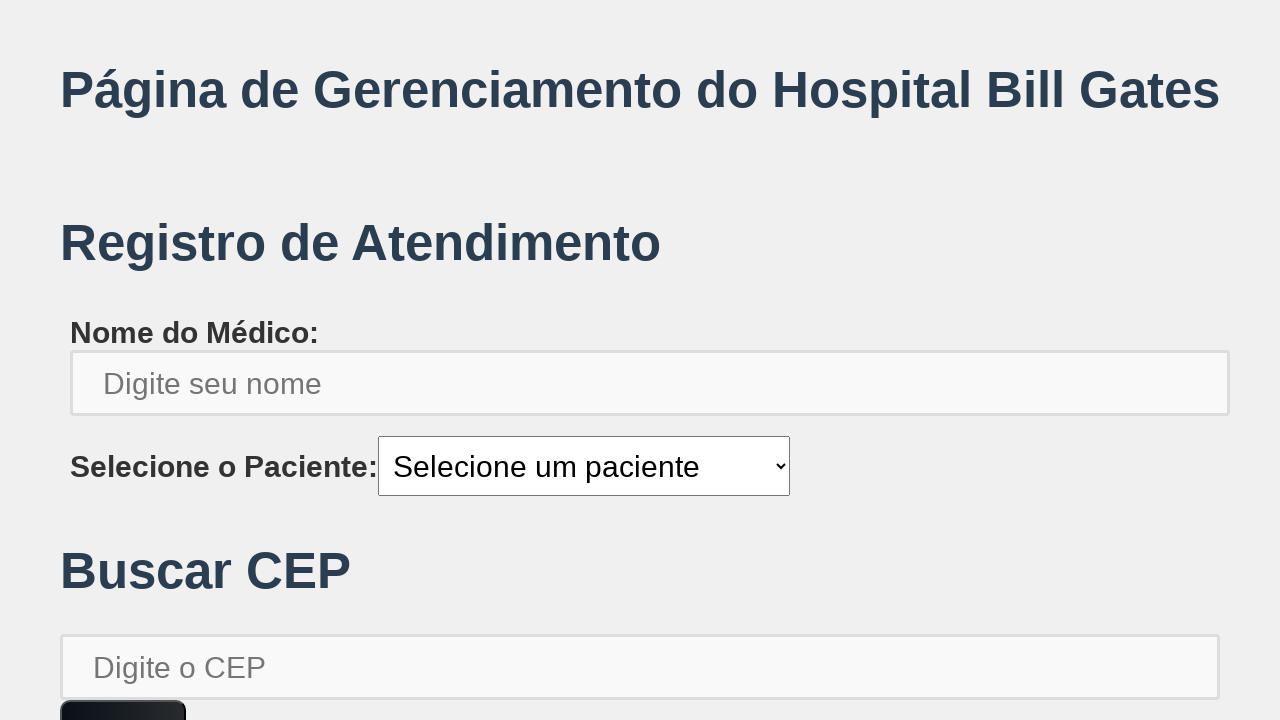

Filled CEP field with non-existent CEP '99999999' on xpath=//*[@id='root']/div/div[3]/input
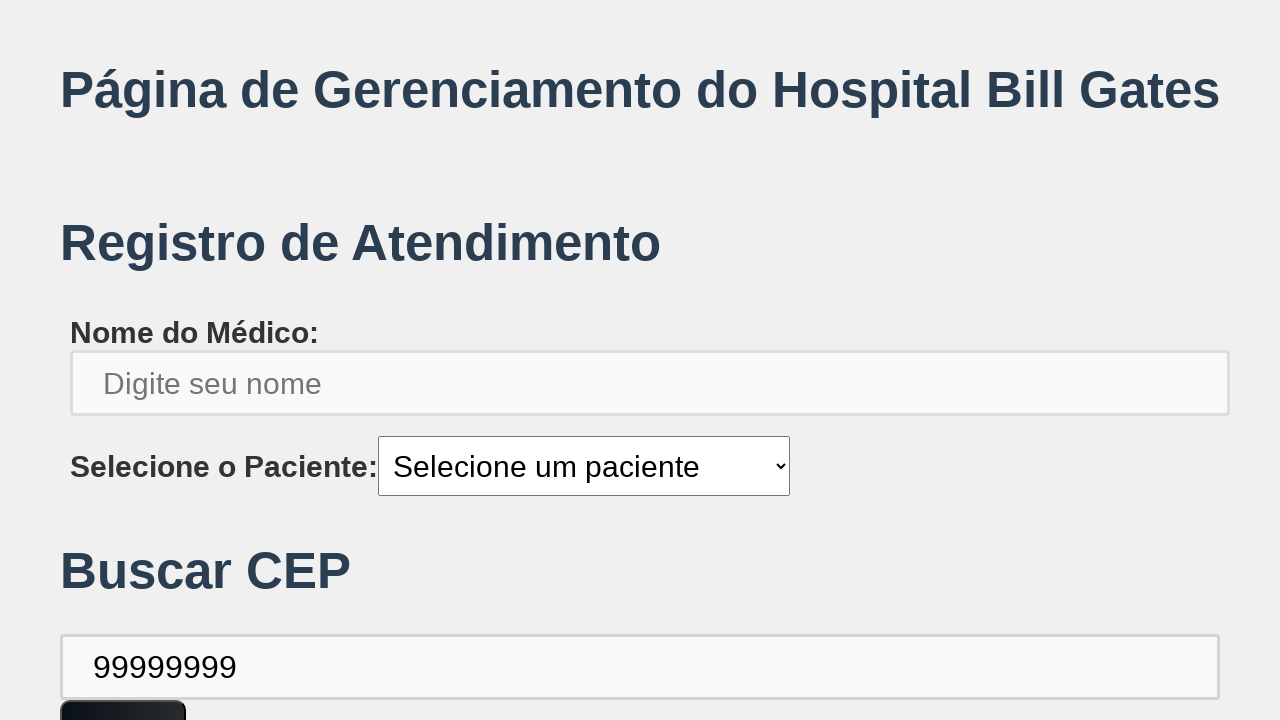

Clicked confirm button to validate CEP at (123, 692) on xpath=//*[@id='root']/div/div[3]/button
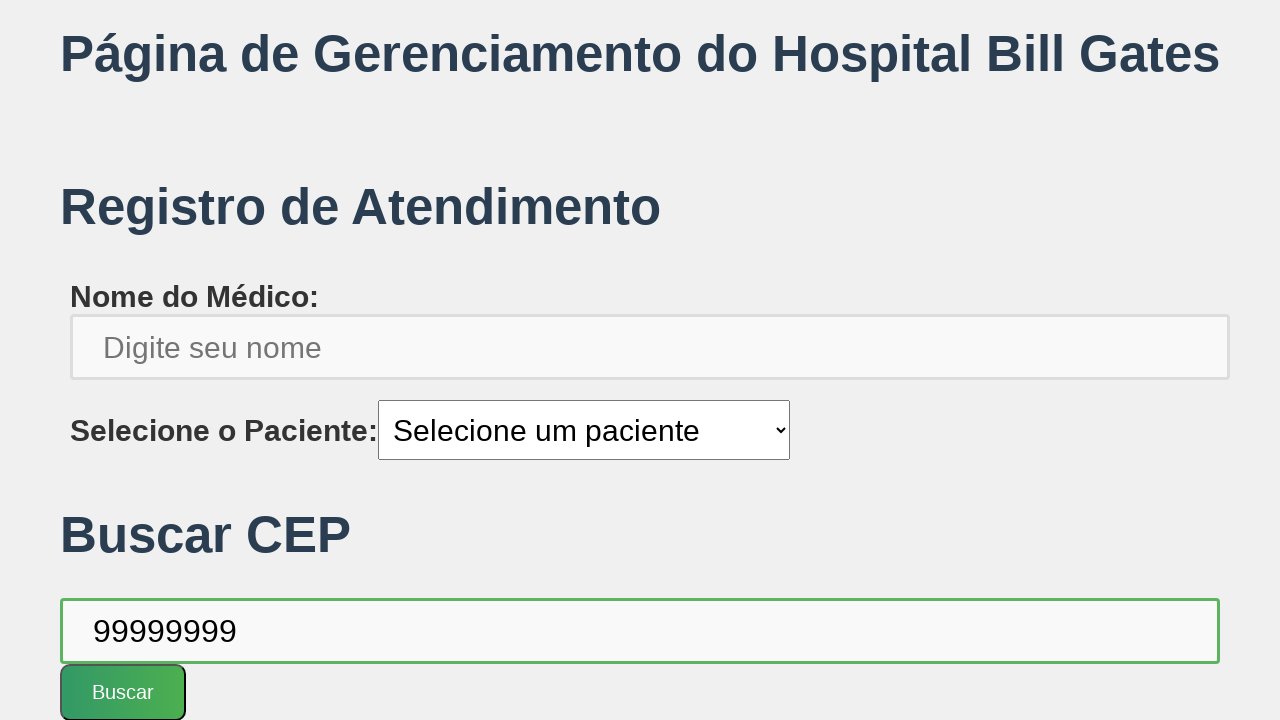

Error message appeared confirming invalid CEP validation
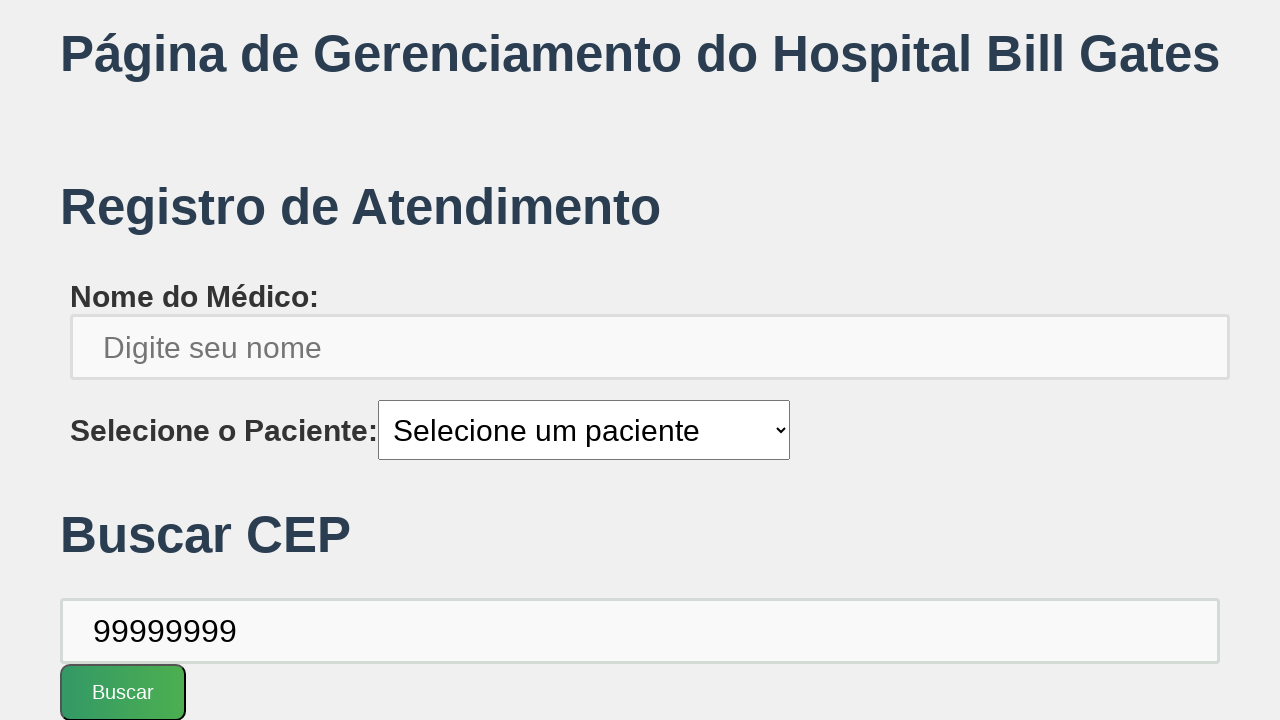

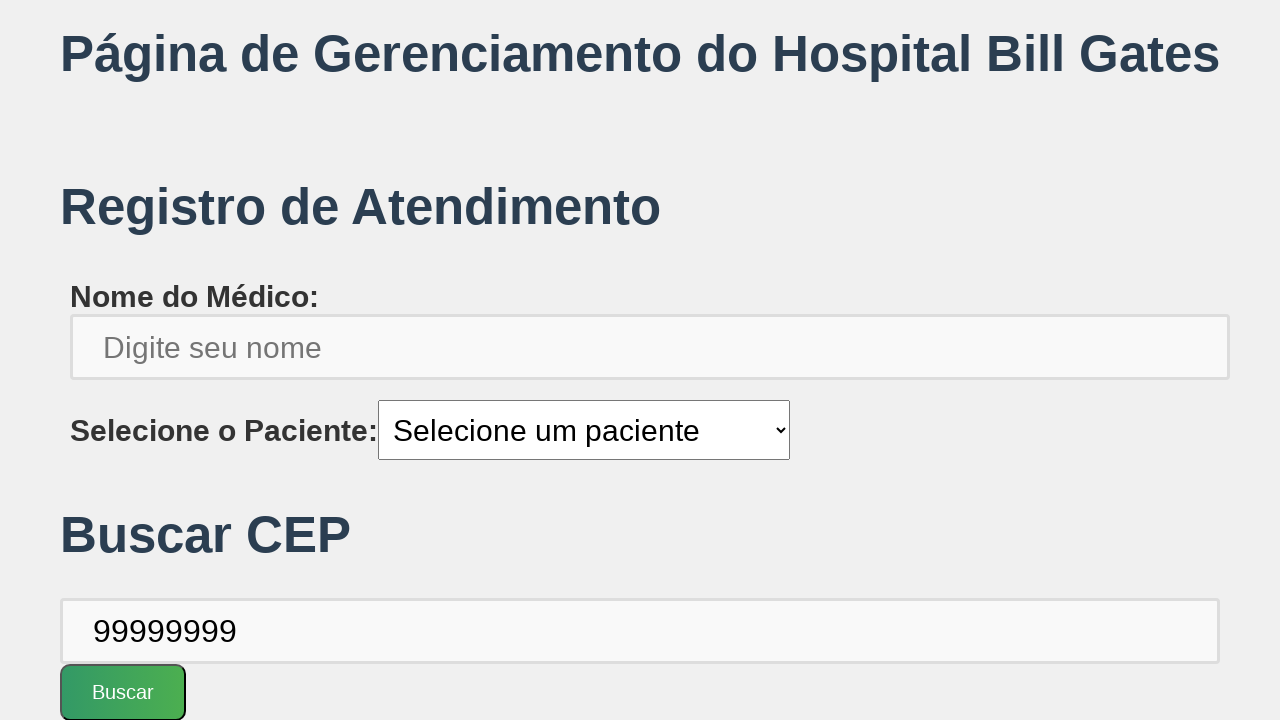